Navigates to the Automation Practice page and verifies that footer links are present on the page

Starting URL: https://rahulshettyacademy.com/AutomationPractice/

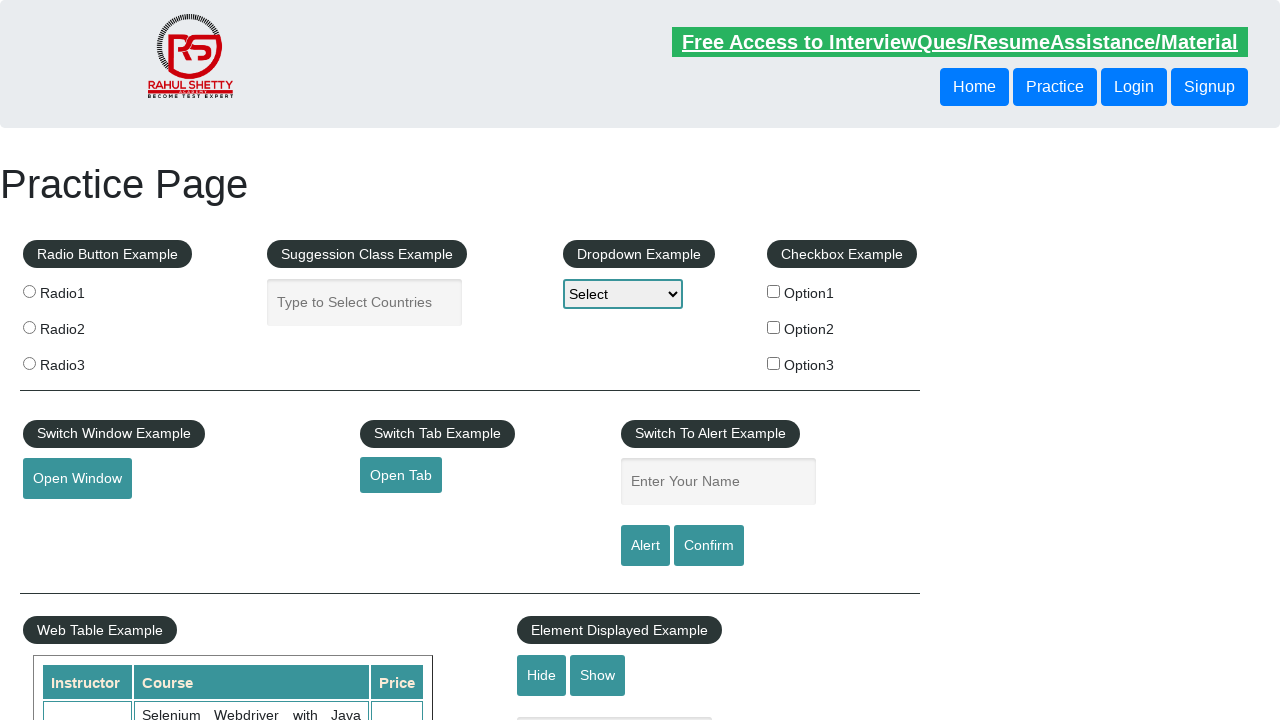

Waited for footer links to load on Automation Practice page
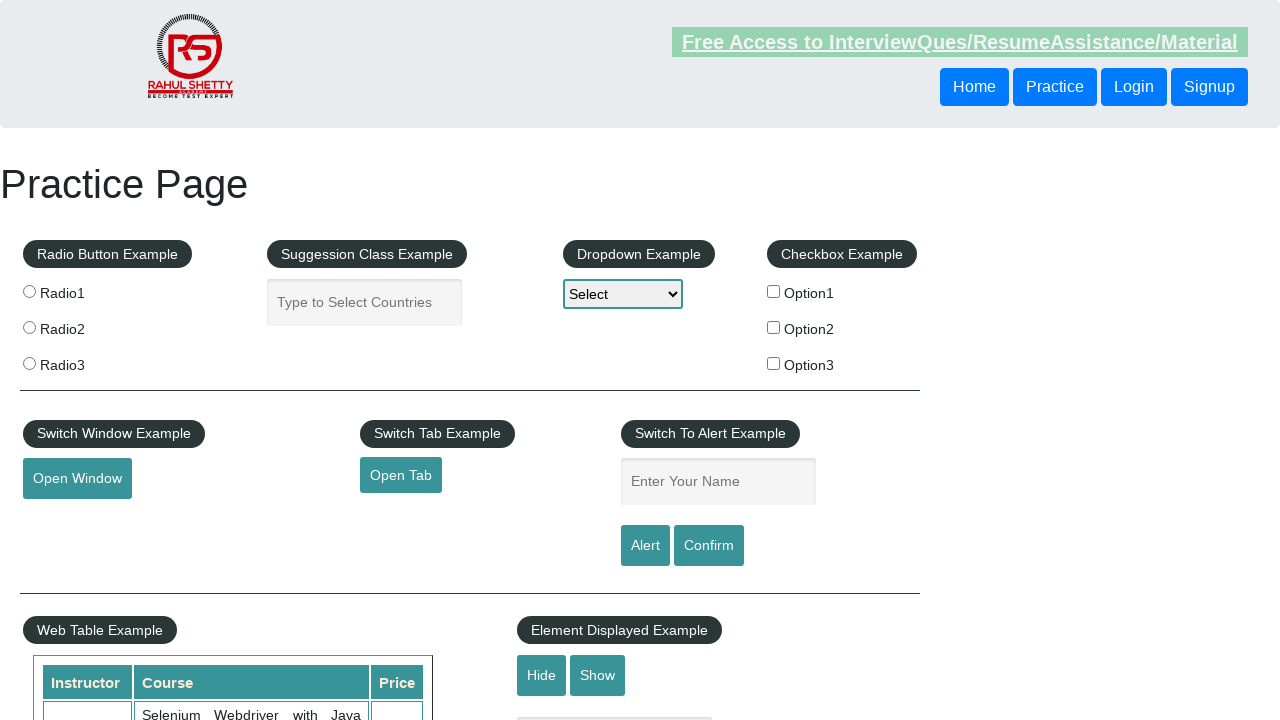

Located all footer links on the page
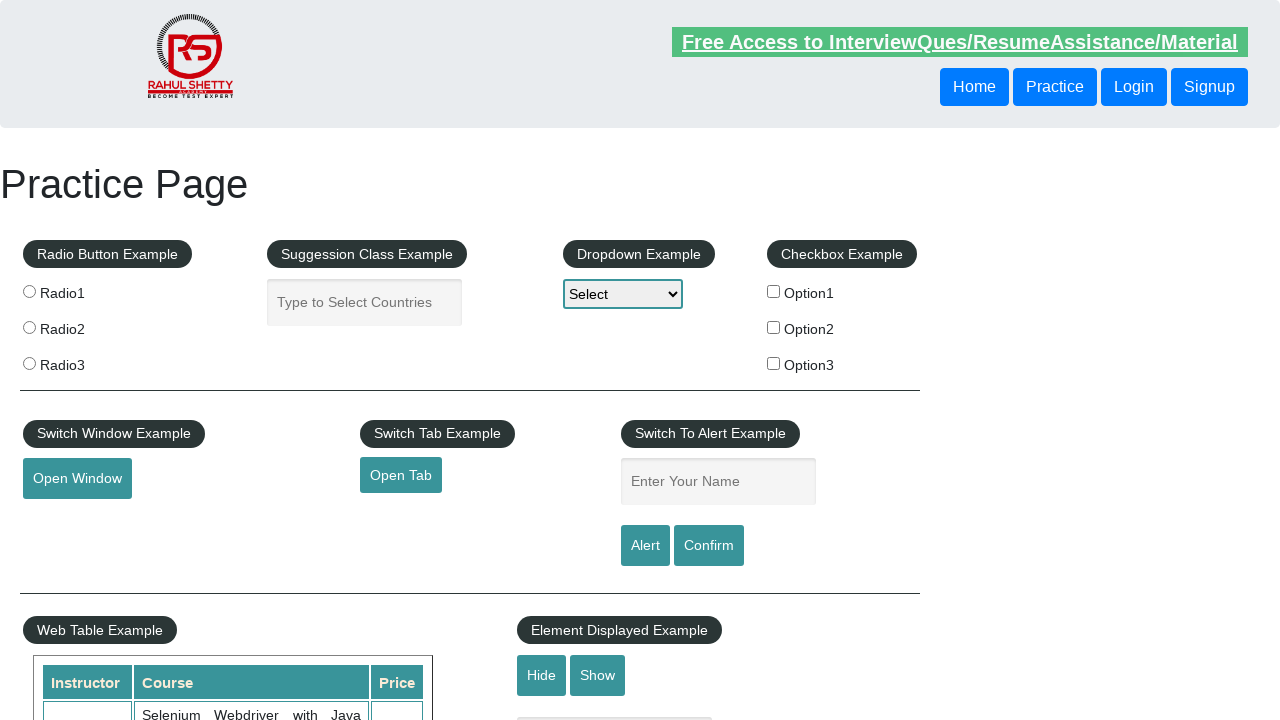

Verified that footer links are present on the page
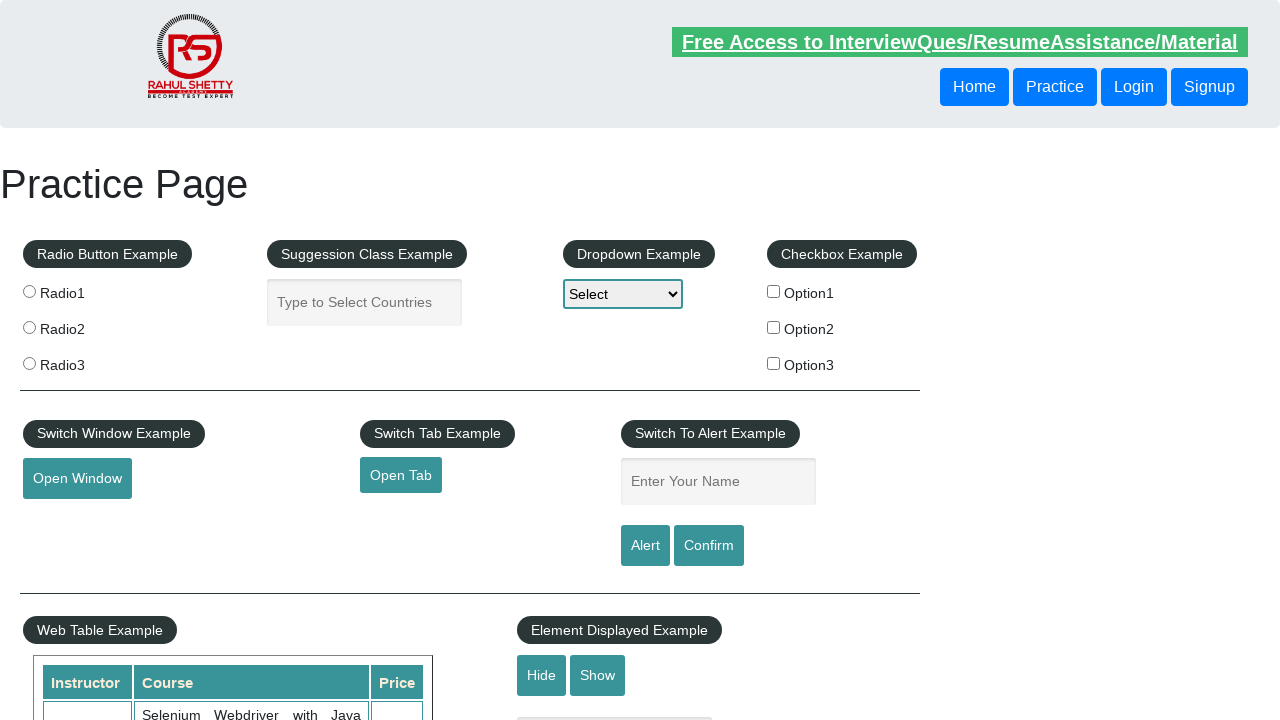

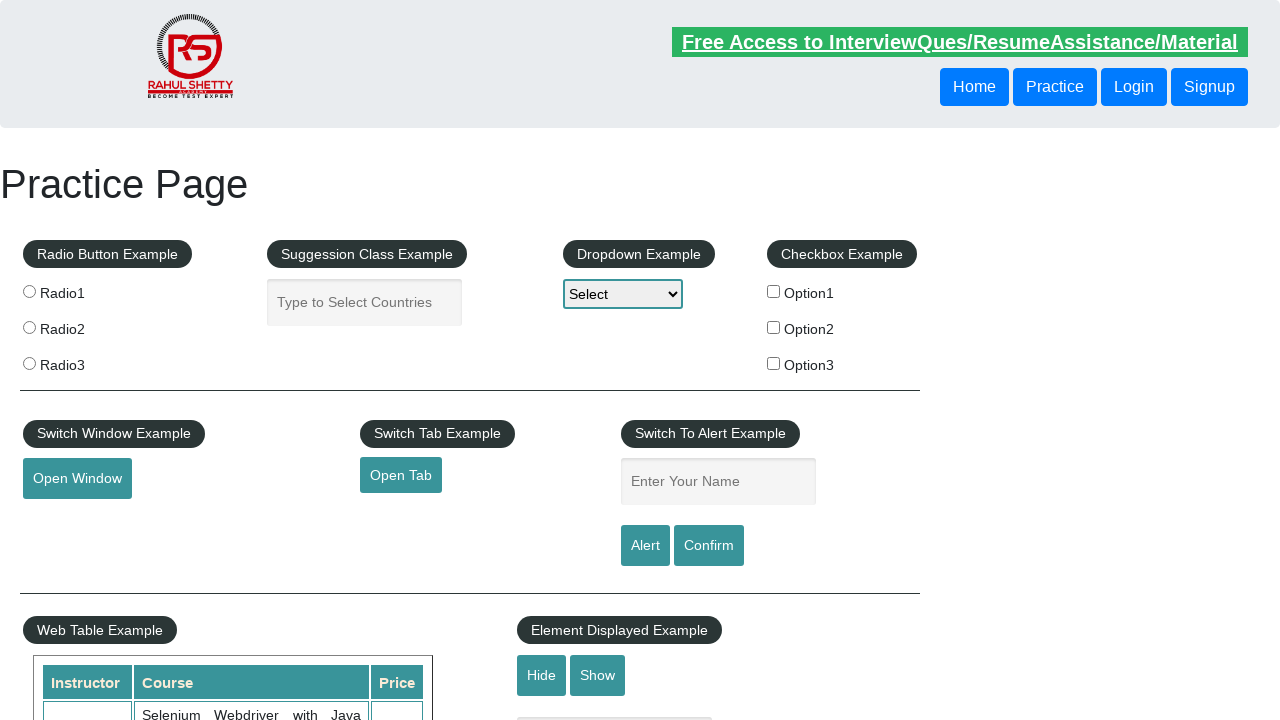